Tests navigation to the List your property page from the main menu

Starting URL: https://www.hotels.com/

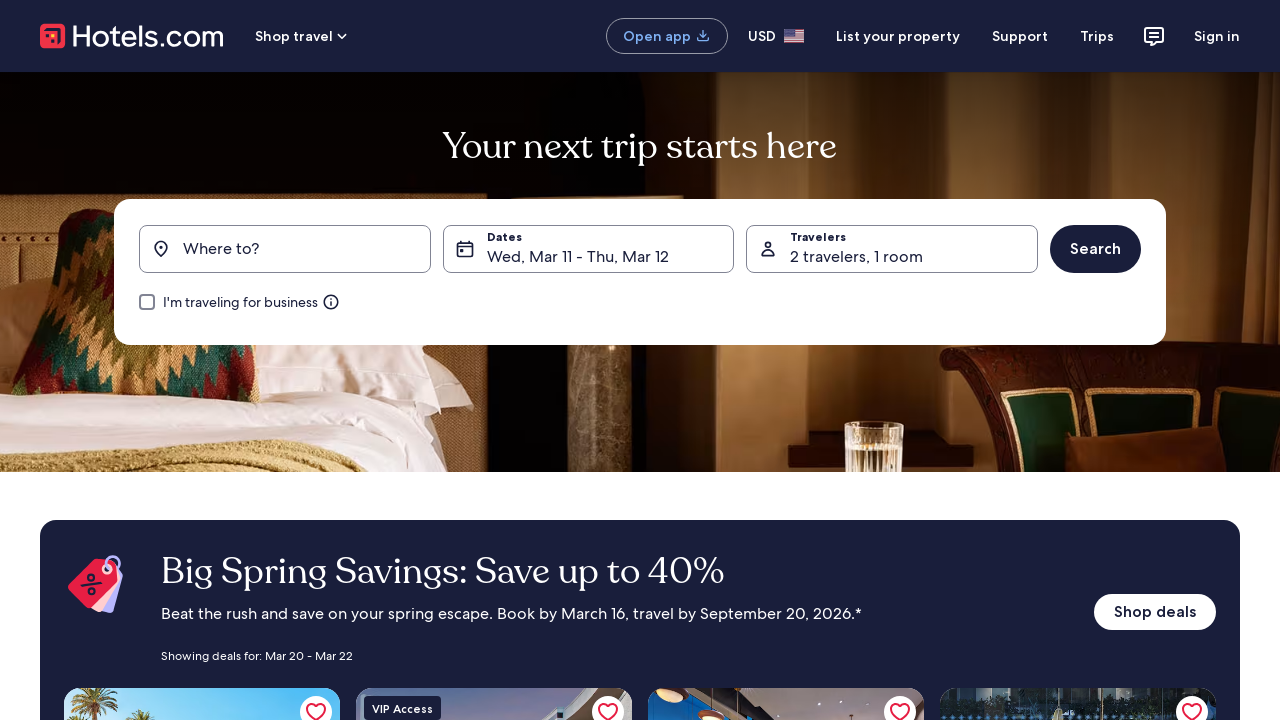

Navigated to https://www.hotels.com/
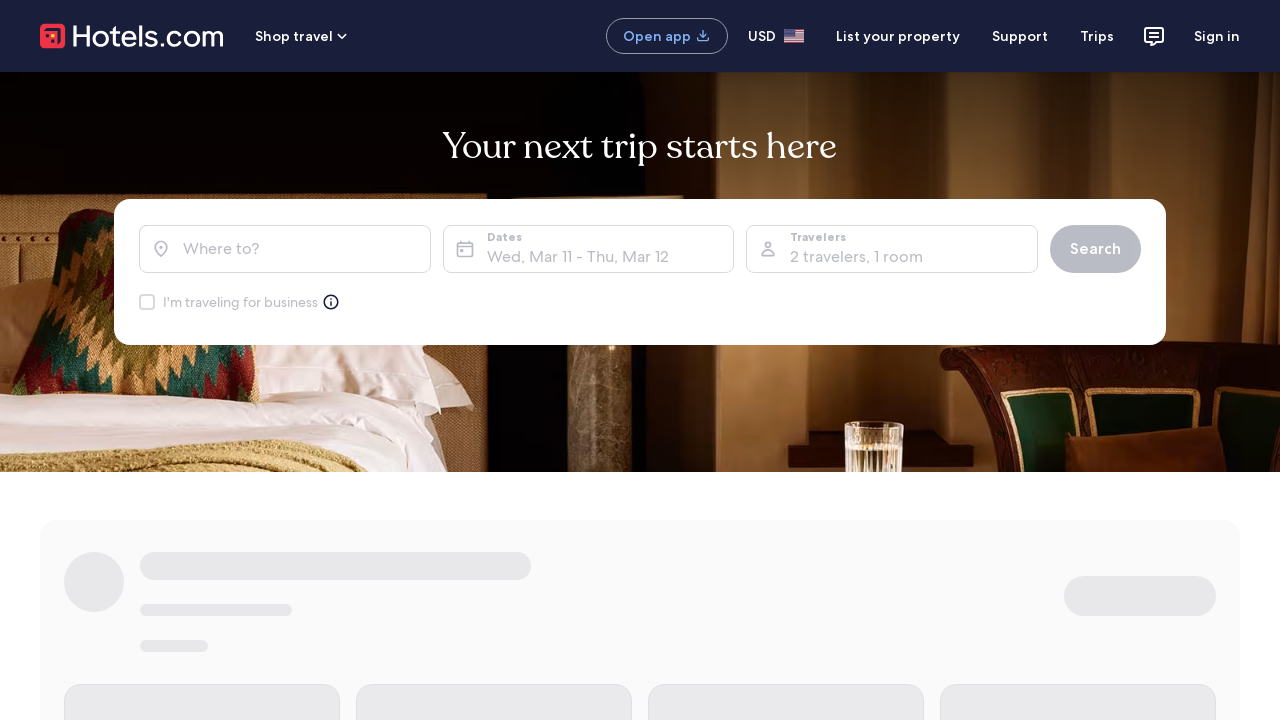

Clicked on List your property link in the menu at (898, 36) on a:has-text('List your property')
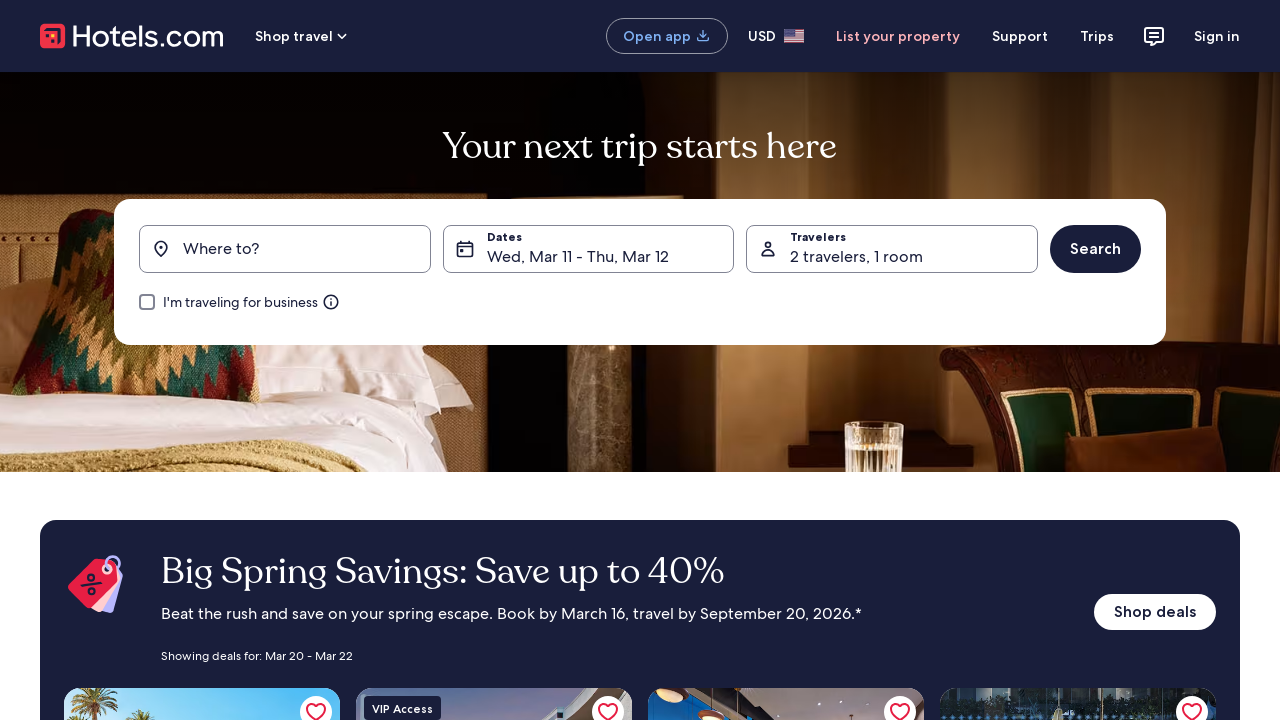

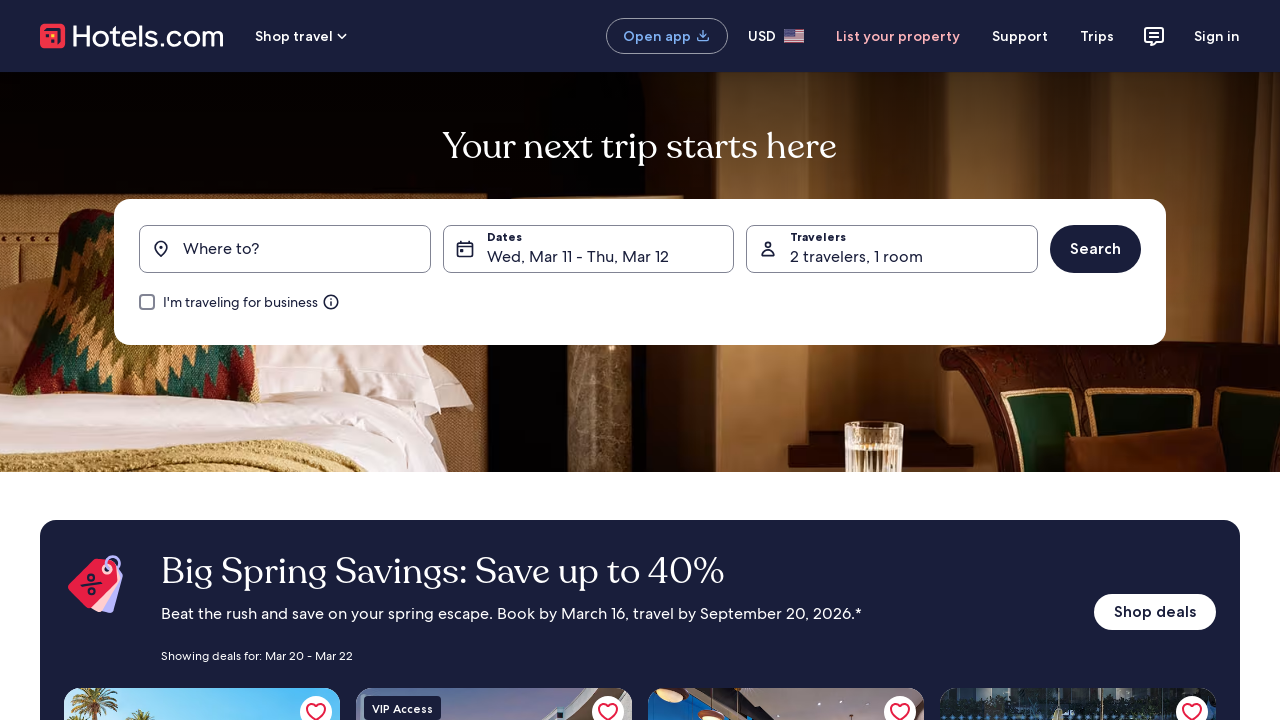